Tests that edits are canceled when pressing Escape

Starting URL: https://demo.playwright.dev/todomvc

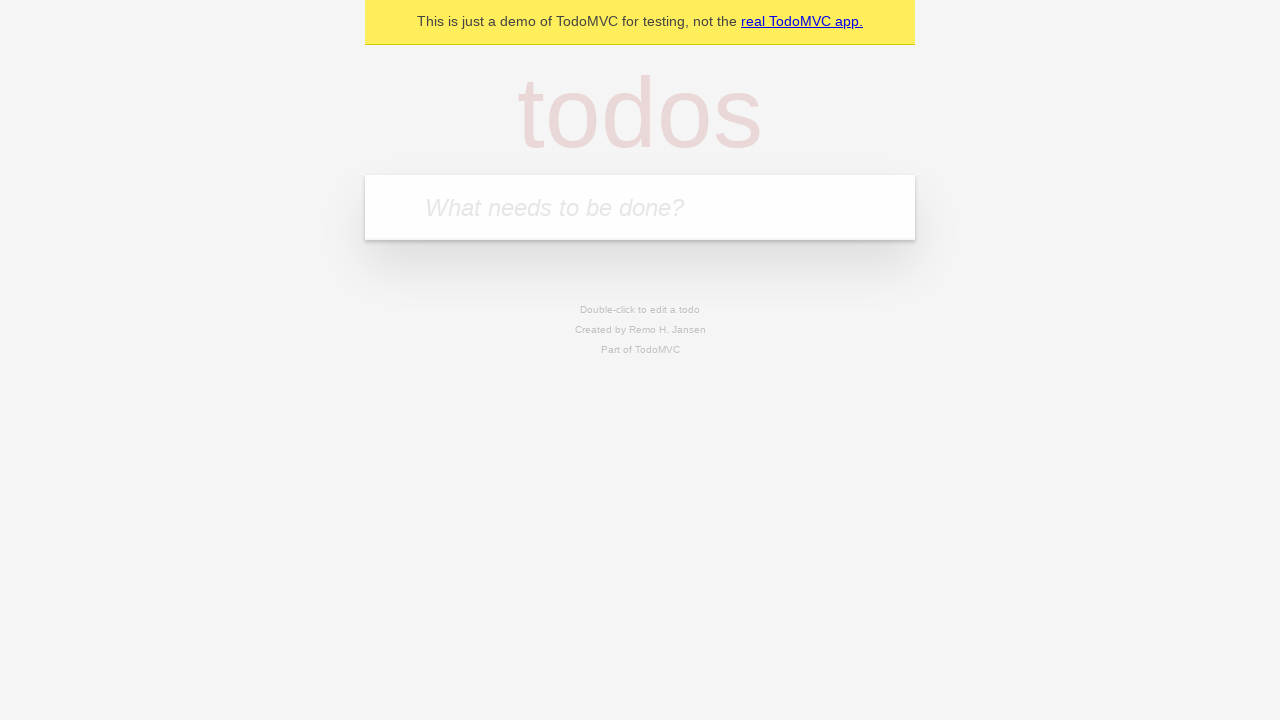

Filled new todo field with 'buy some cheese' on internal:attr=[placeholder="What needs to be done?"i]
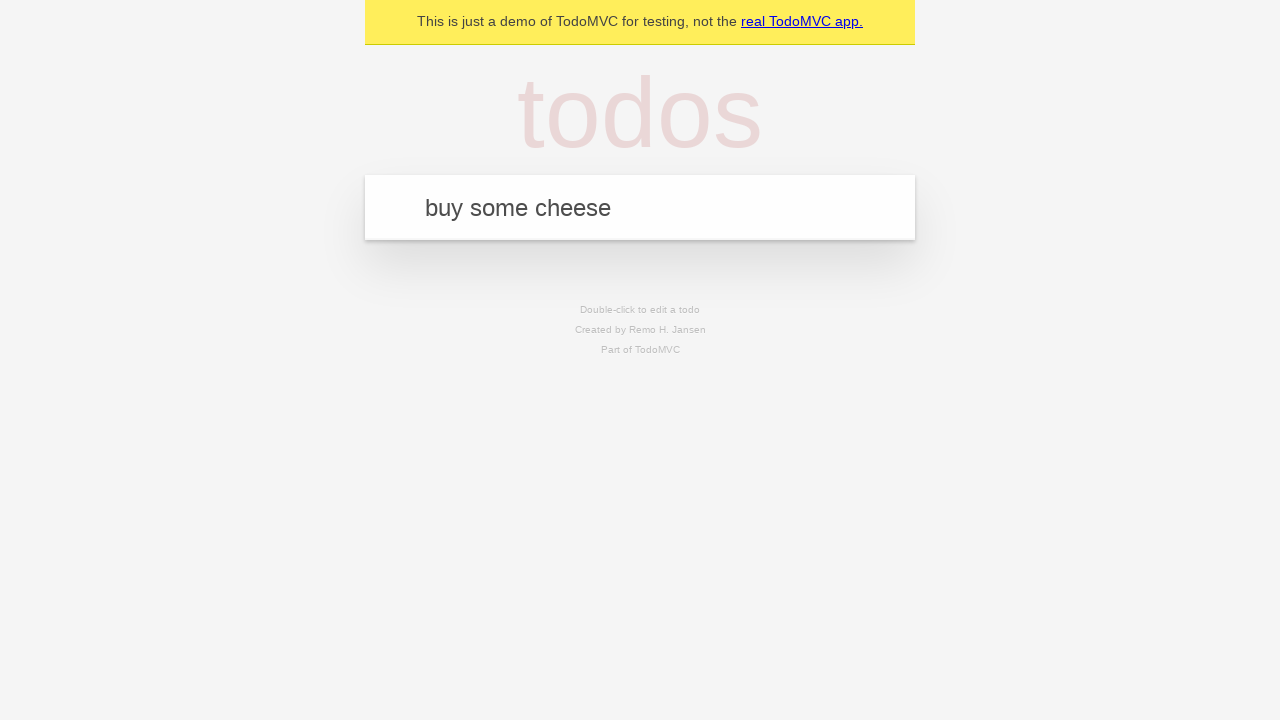

Pressed Enter to create todo 'buy some cheese' on internal:attr=[placeholder="What needs to be done?"i]
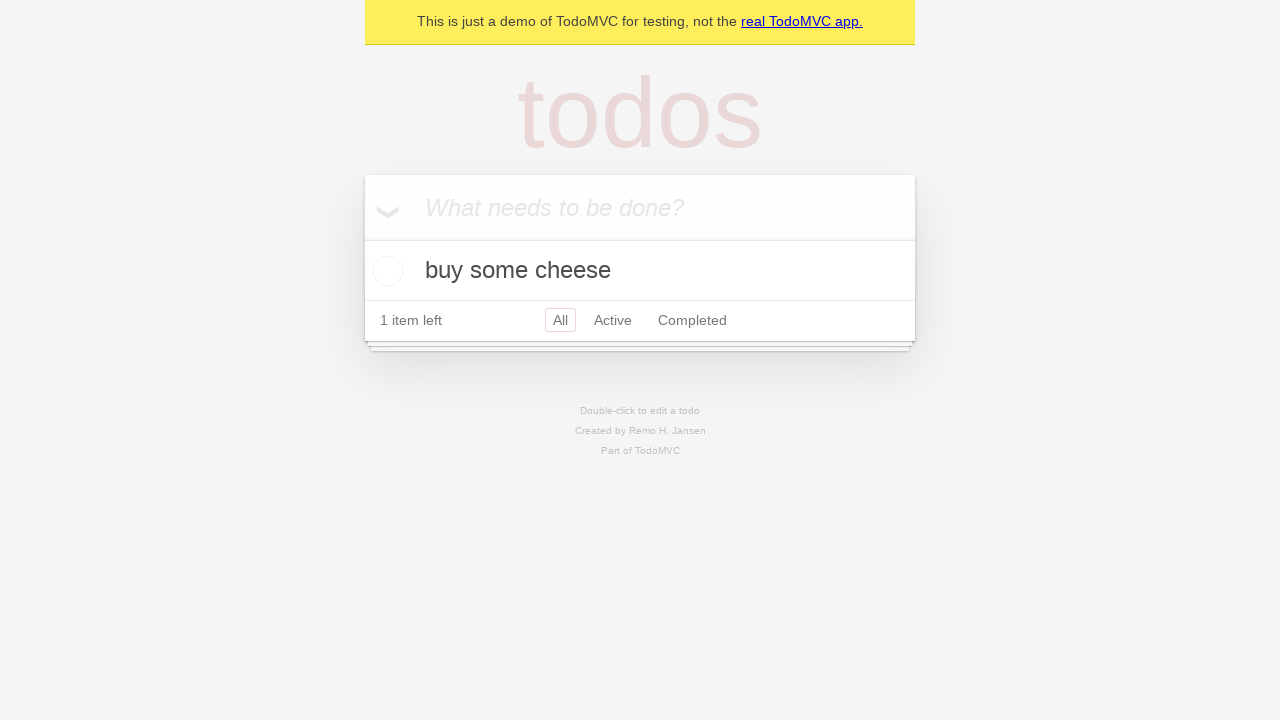

Filled new todo field with 'feed the cat' on internal:attr=[placeholder="What needs to be done?"i]
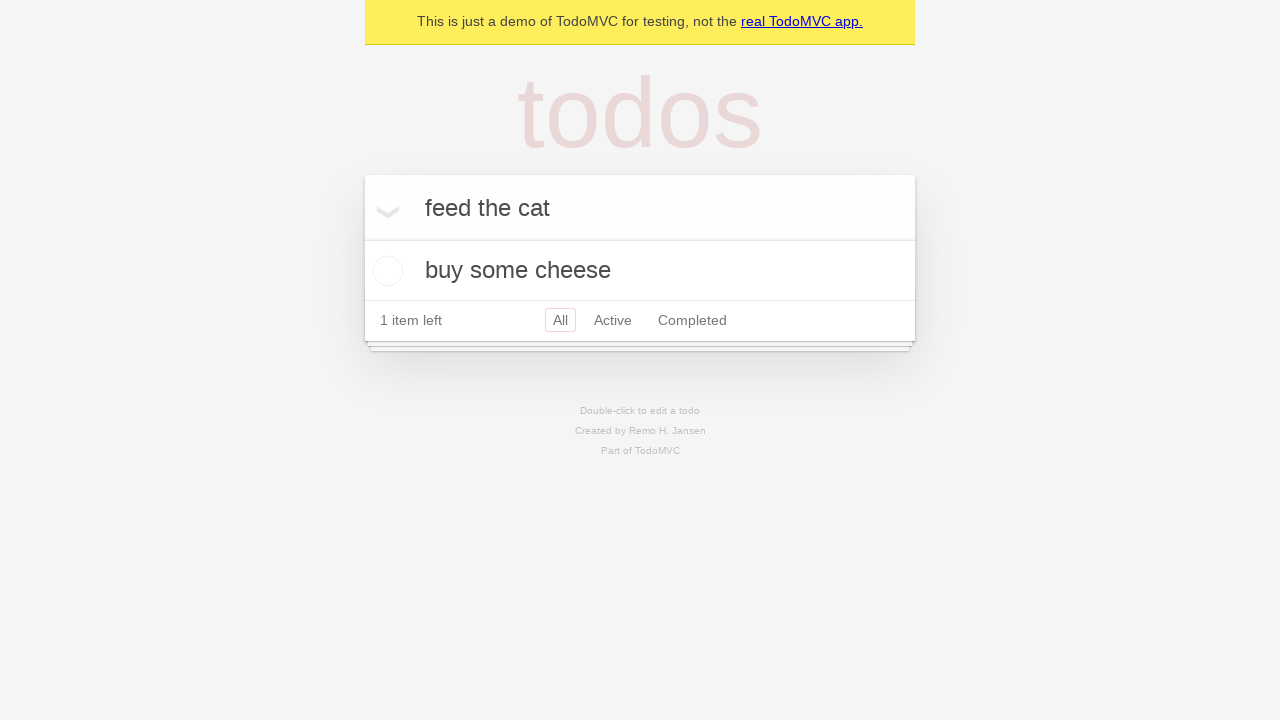

Pressed Enter to create todo 'feed the cat' on internal:attr=[placeholder="What needs to be done?"i]
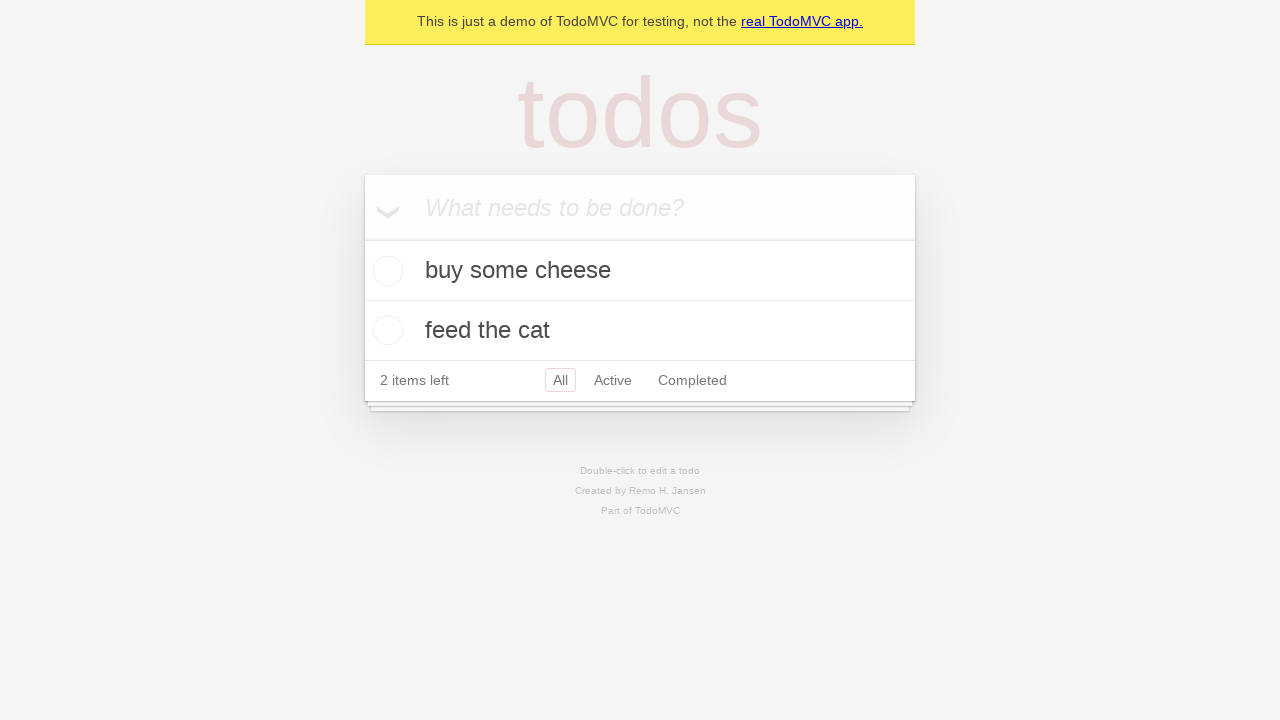

Filled new todo field with 'book a doctors appointment' on internal:attr=[placeholder="What needs to be done?"i]
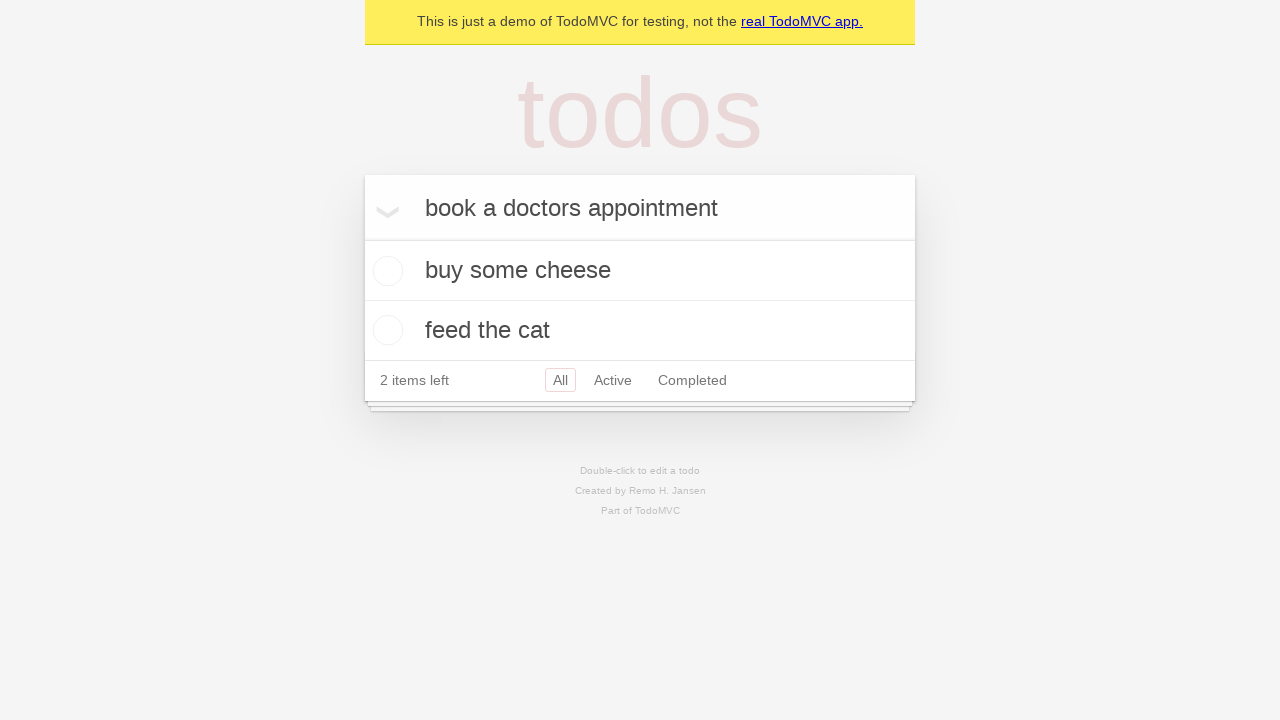

Pressed Enter to create todo 'book a doctors appointment' on internal:attr=[placeholder="What needs to be done?"i]
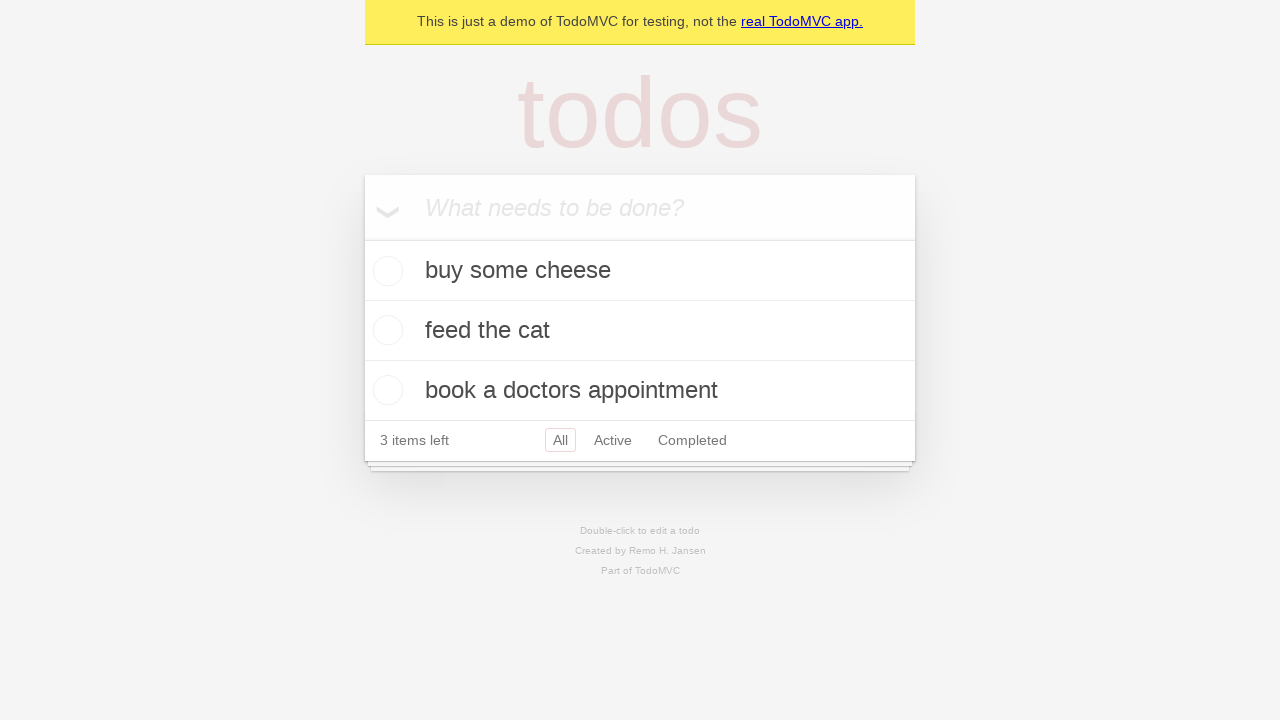

Double-clicked second todo item to enter edit mode at (640, 331) on internal:testid=[data-testid="todo-item"s] >> nth=1
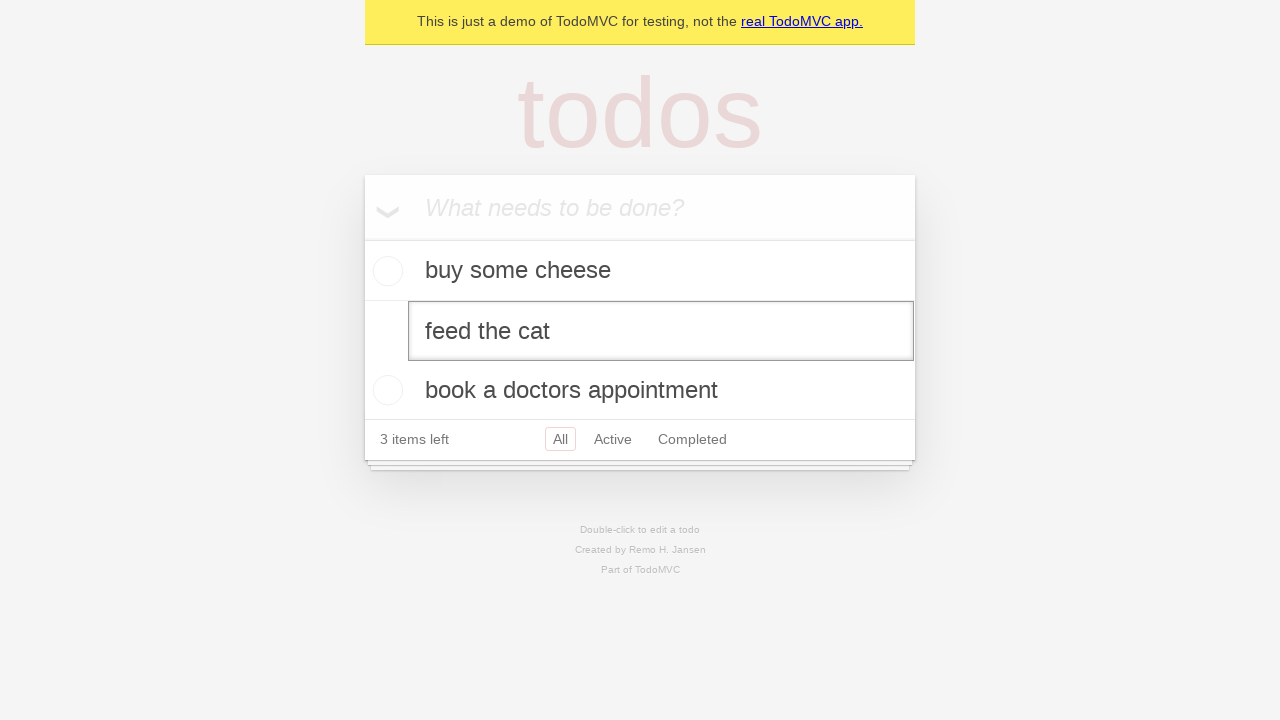

Filled edit textbox with 'buy some sausages' on internal:testid=[data-testid="todo-item"s] >> nth=1 >> internal:role=textbox[nam
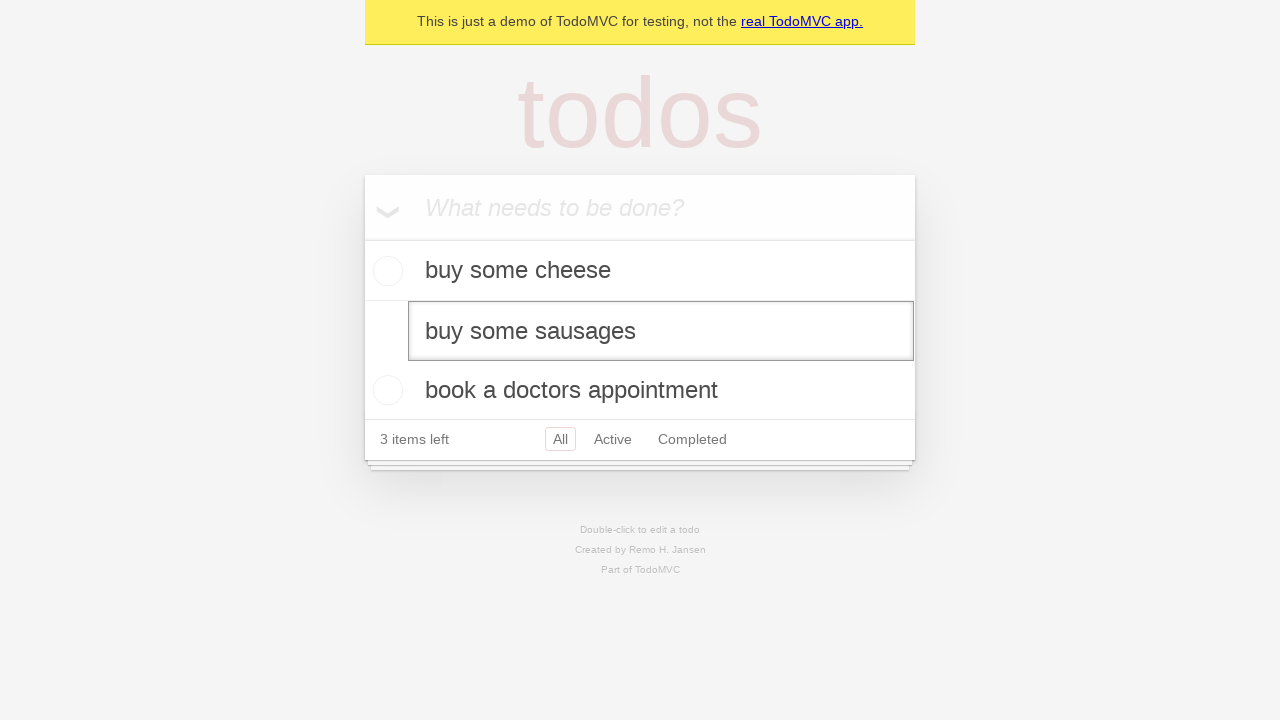

Pressed Escape to cancel edits on internal:testid=[data-testid="todo-item"s] >> nth=1 >> internal:role=textbox[nam
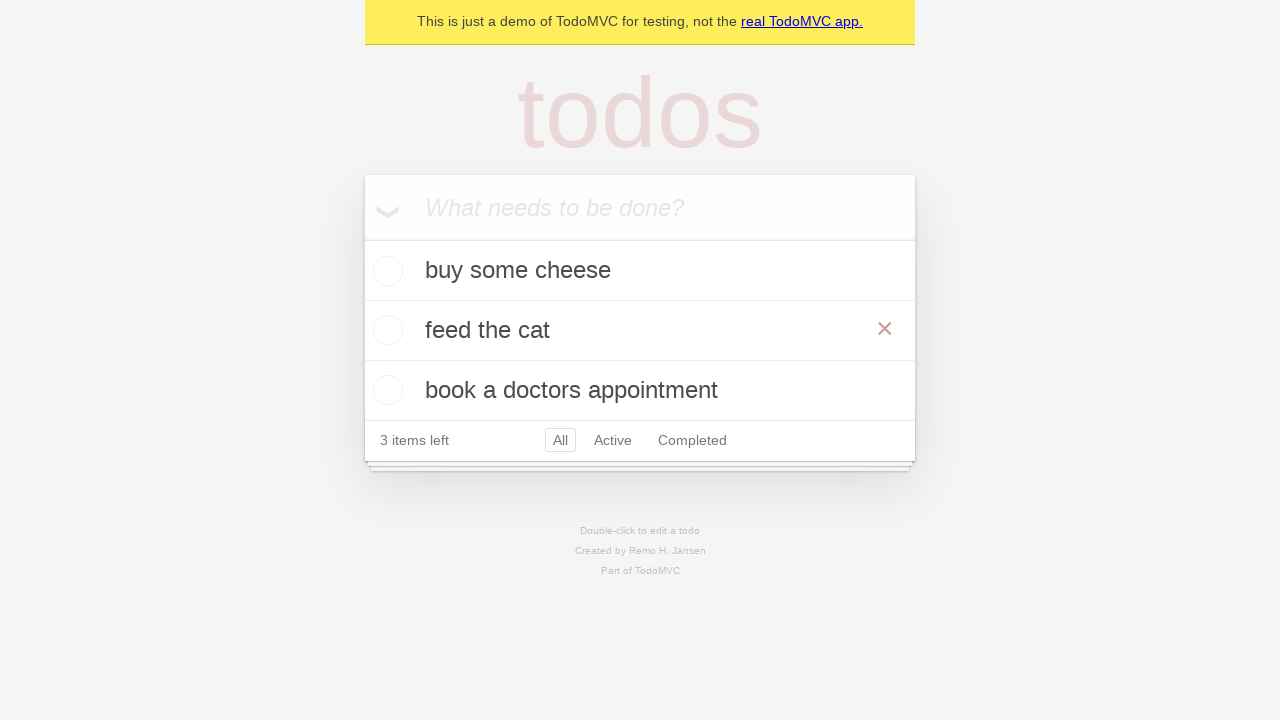

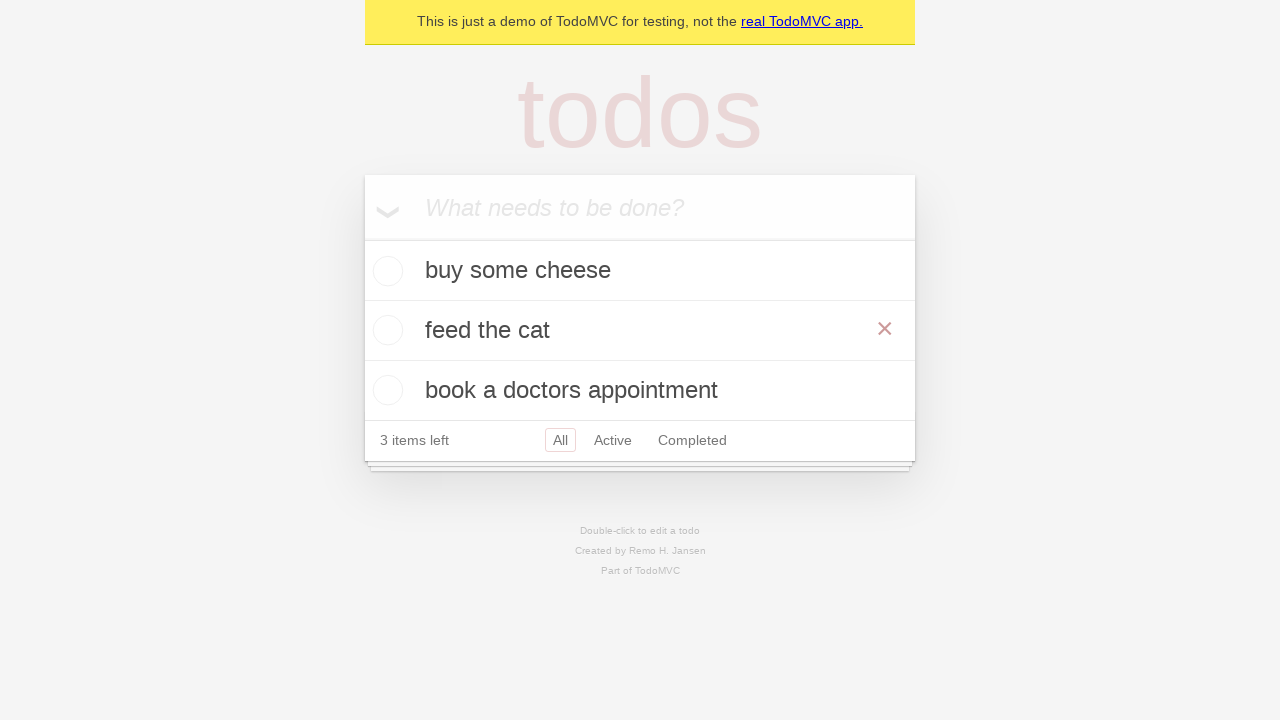